Tests droppable functionality by navigating to jQuery UI demo page and dragging an element from source to target

Starting URL: https://jqueryui.com

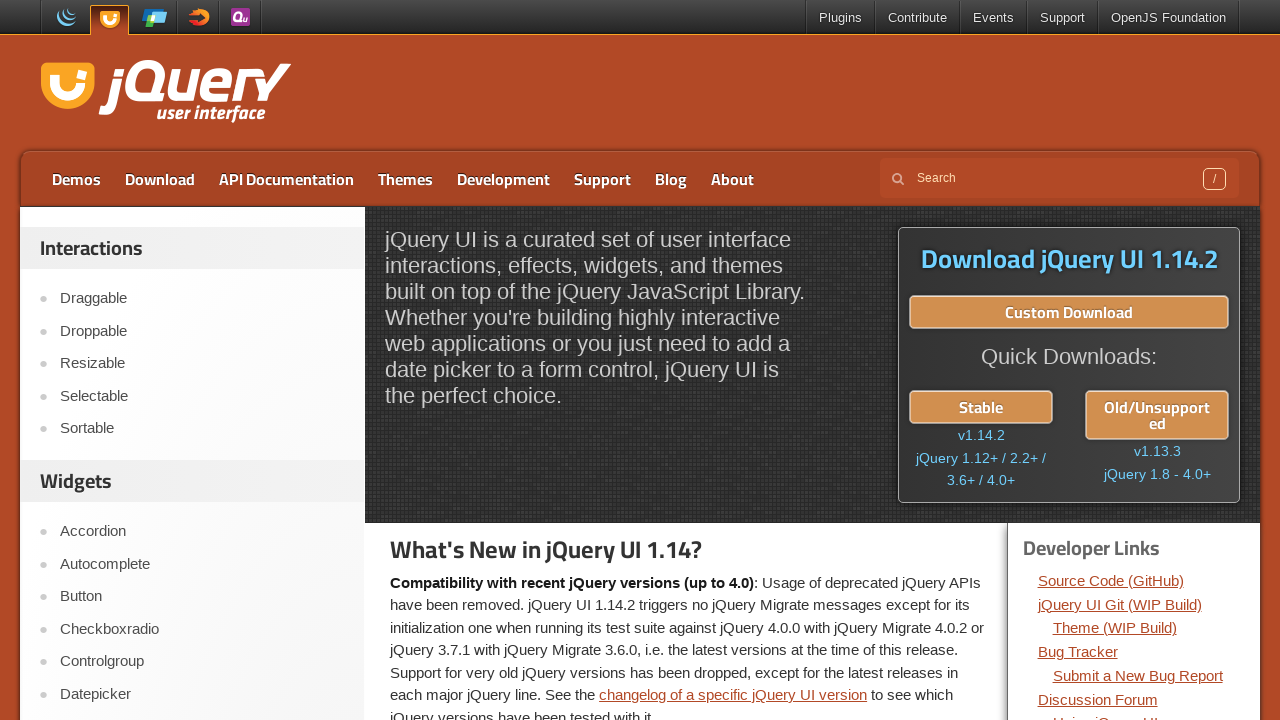

Clicked on Droppable link at (202, 331) on text=Droppable
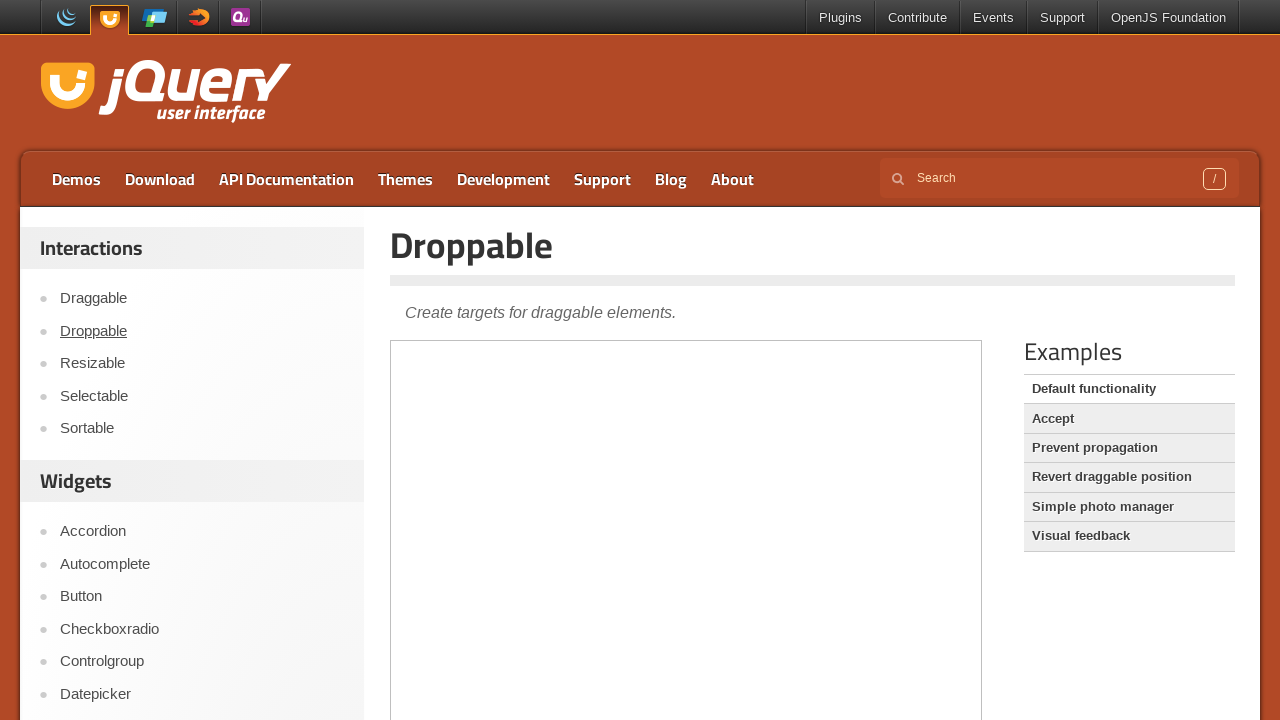

Located demo iframe
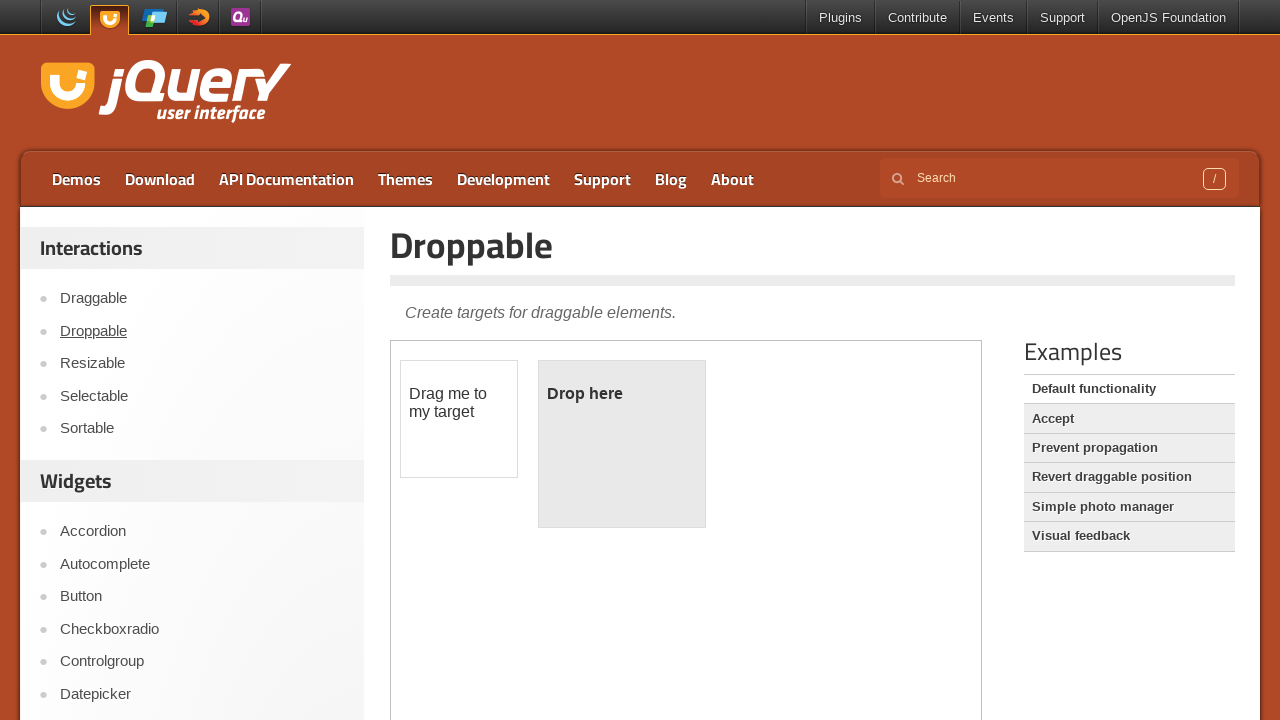

Located draggable source element
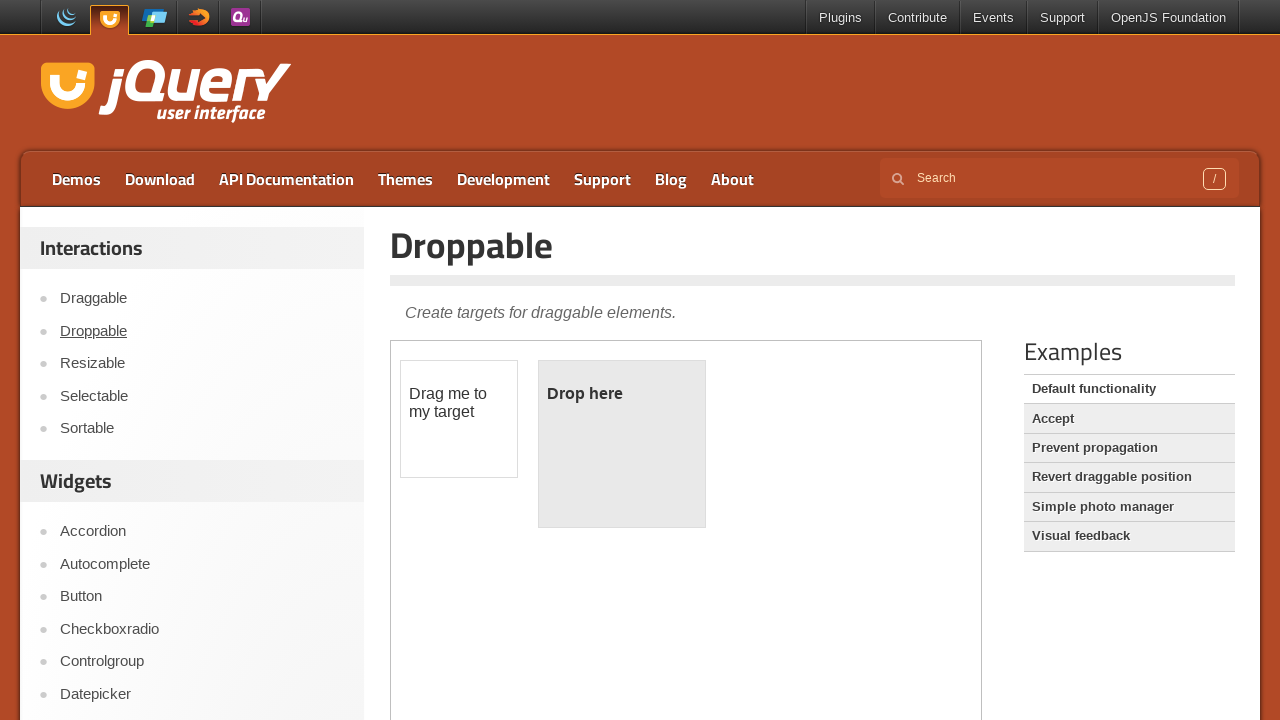

Located droppable target element
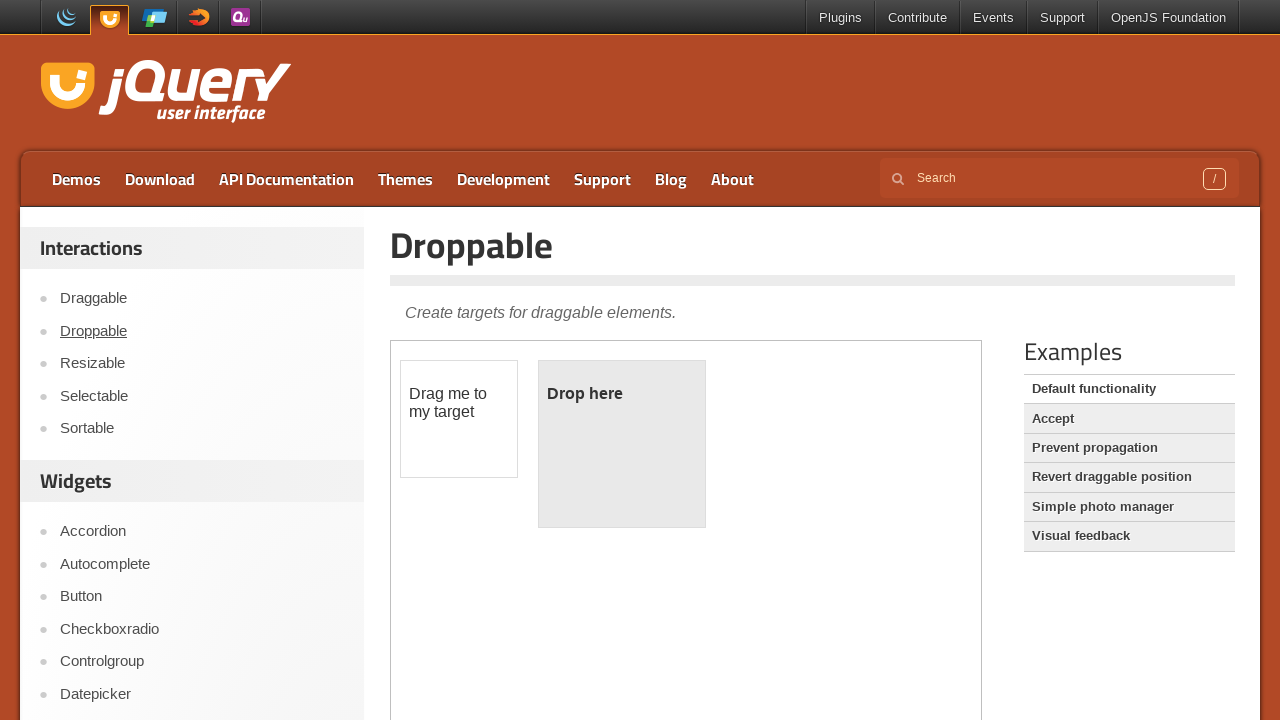

Dragged element from source to target at (622, 444)
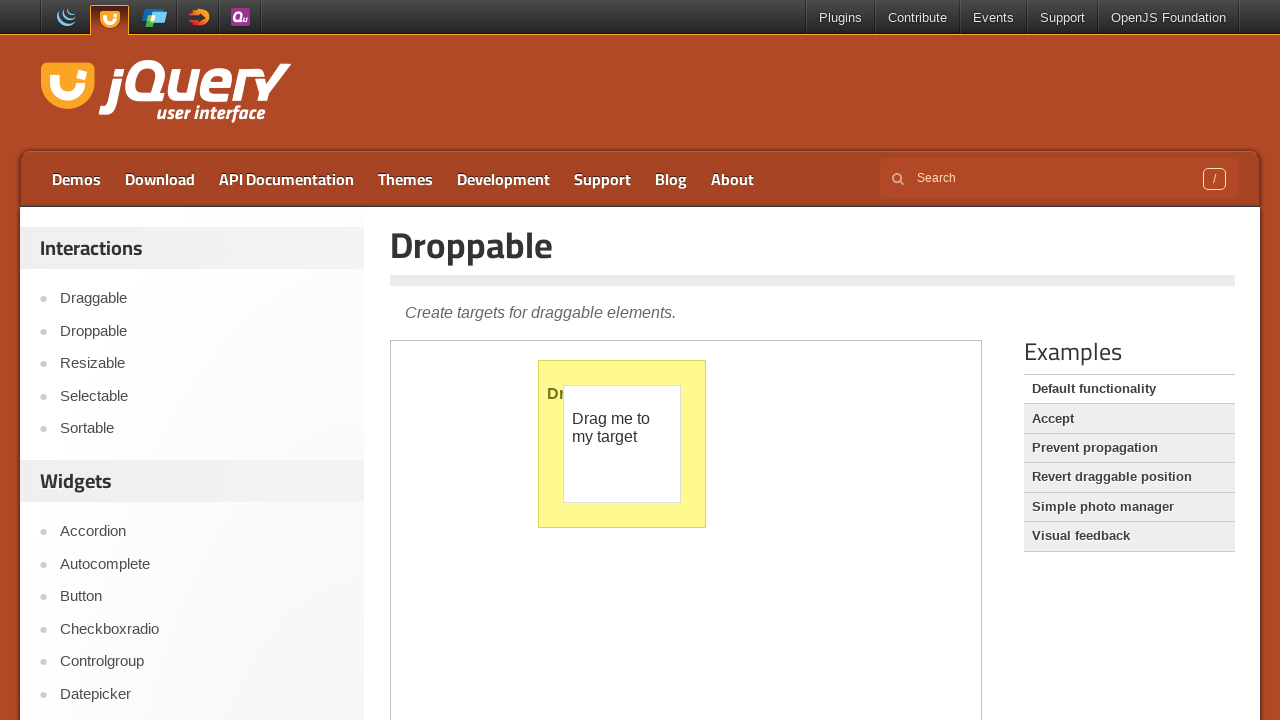

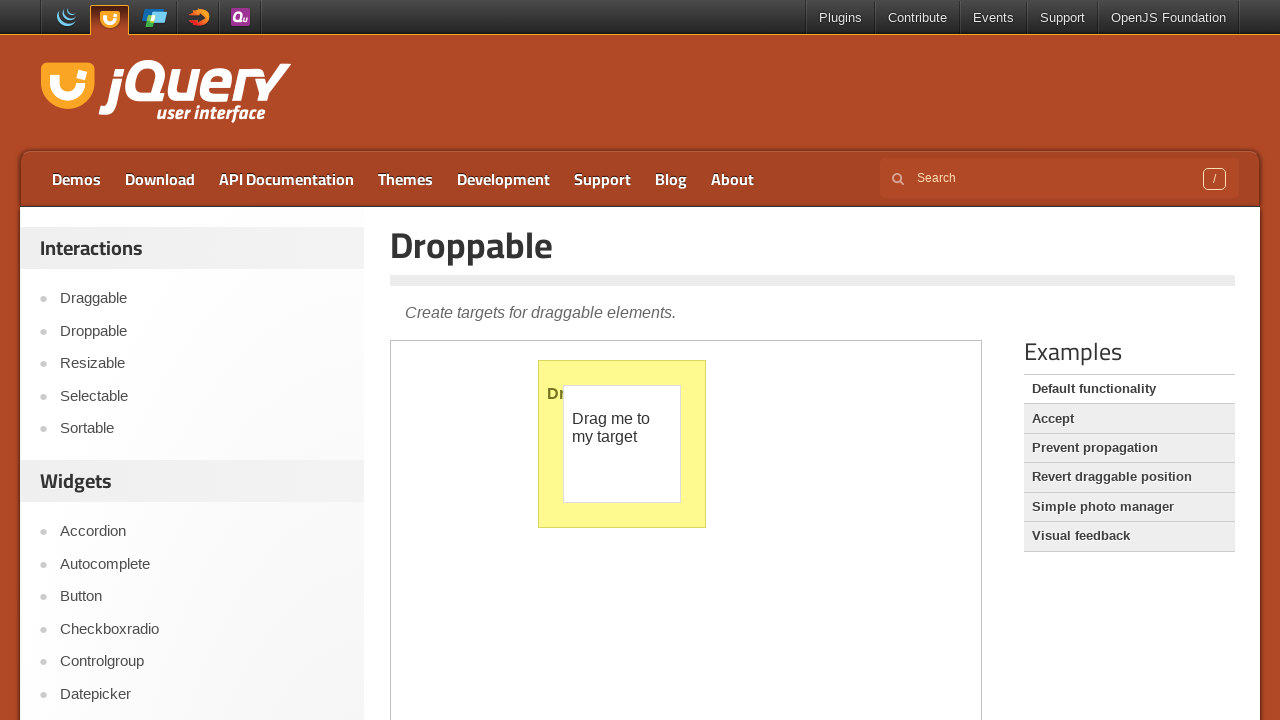